Tests that edits are cancelled when pressing Escape key

Starting URL: https://demo.playwright.dev/todomvc

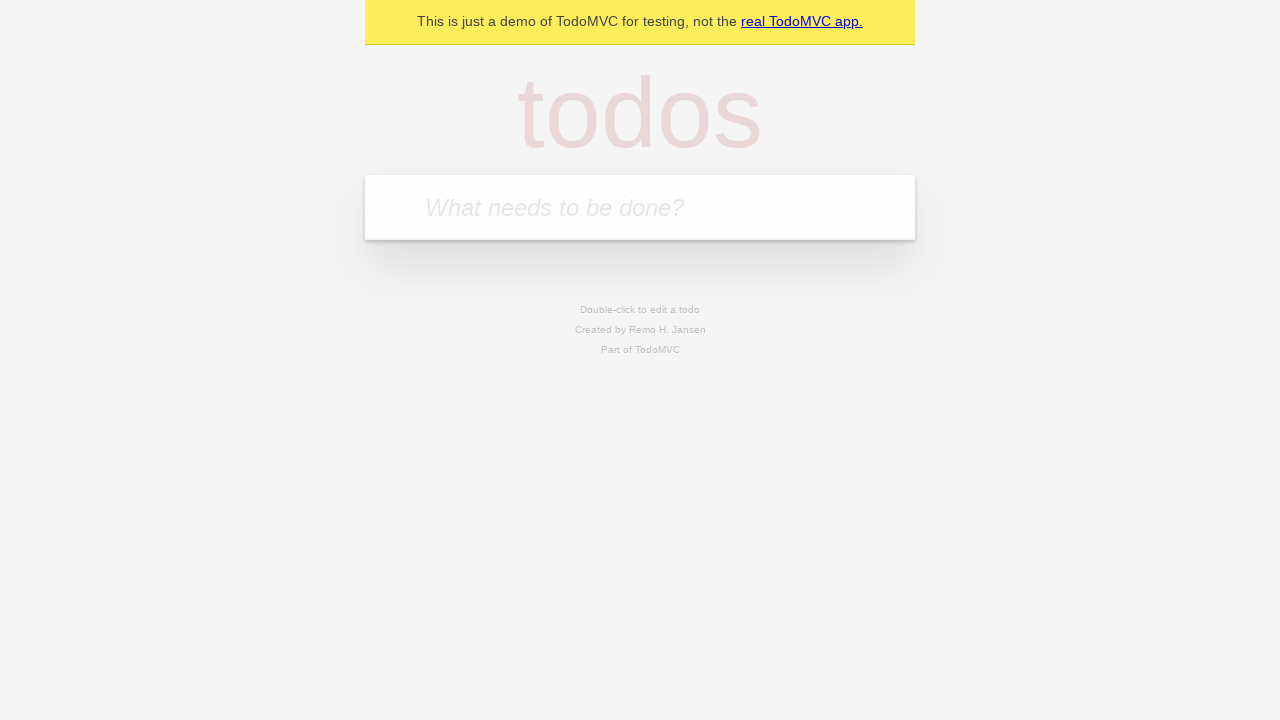

Filled new todo input with 'buy some cheese' on internal:attr=[placeholder="What needs to be done?"i]
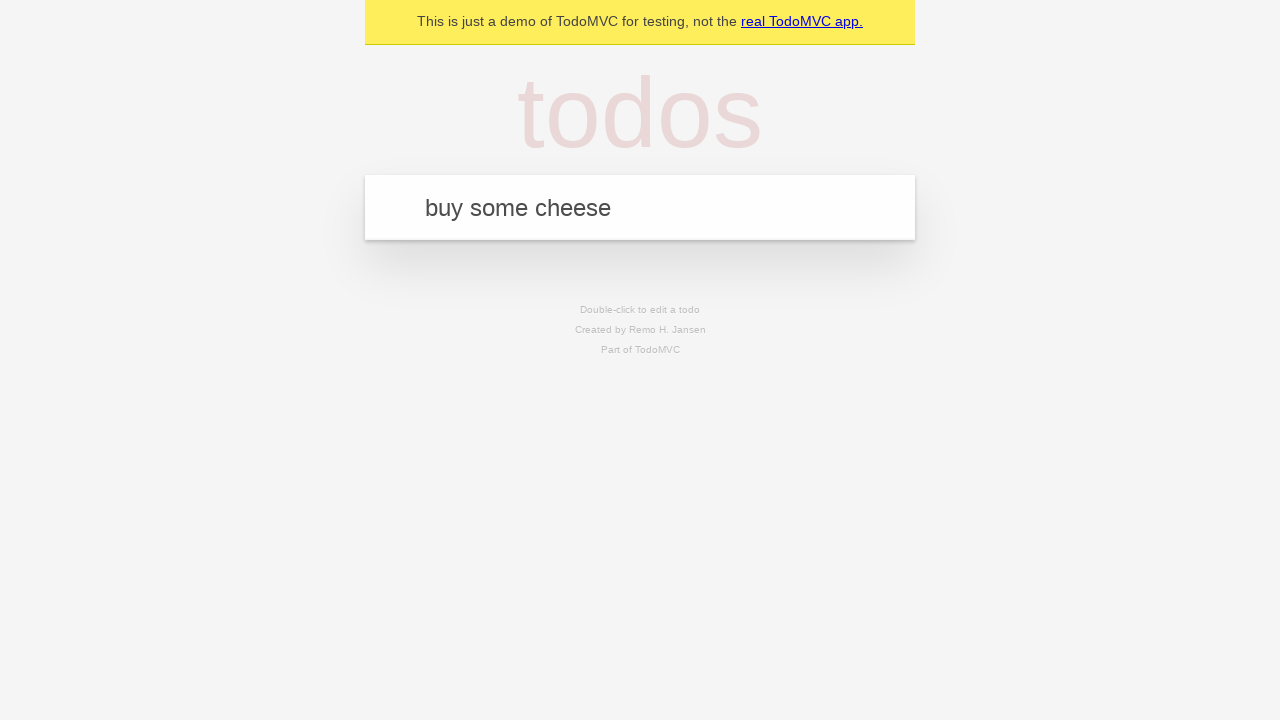

Pressed Enter to create todo 'buy some cheese' on internal:attr=[placeholder="What needs to be done?"i]
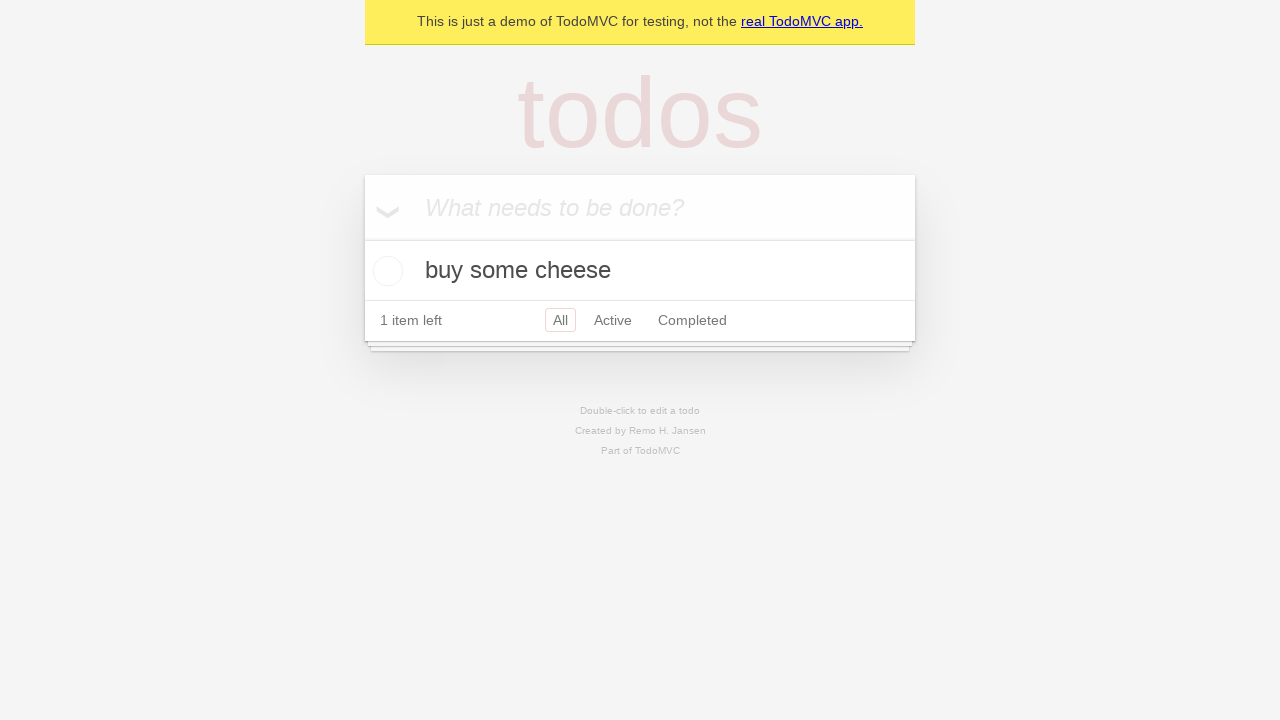

Filled new todo input with 'feed the cat' on internal:attr=[placeholder="What needs to be done?"i]
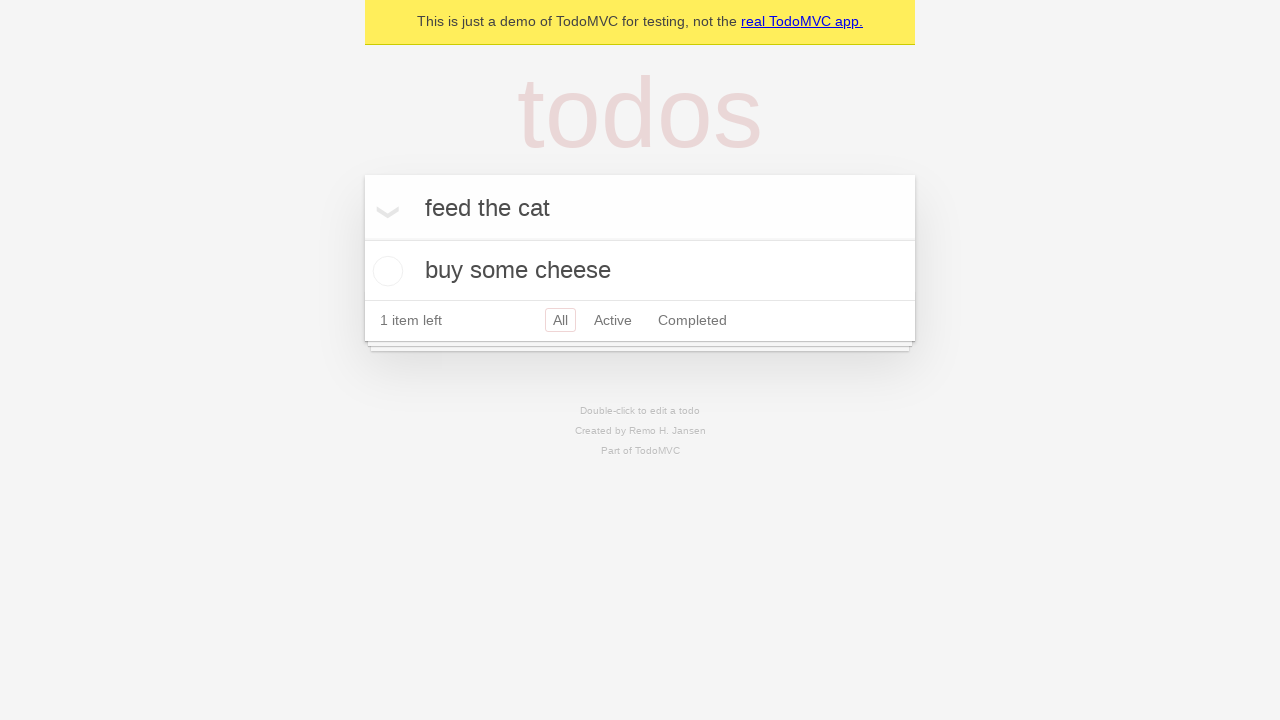

Pressed Enter to create todo 'feed the cat' on internal:attr=[placeholder="What needs to be done?"i]
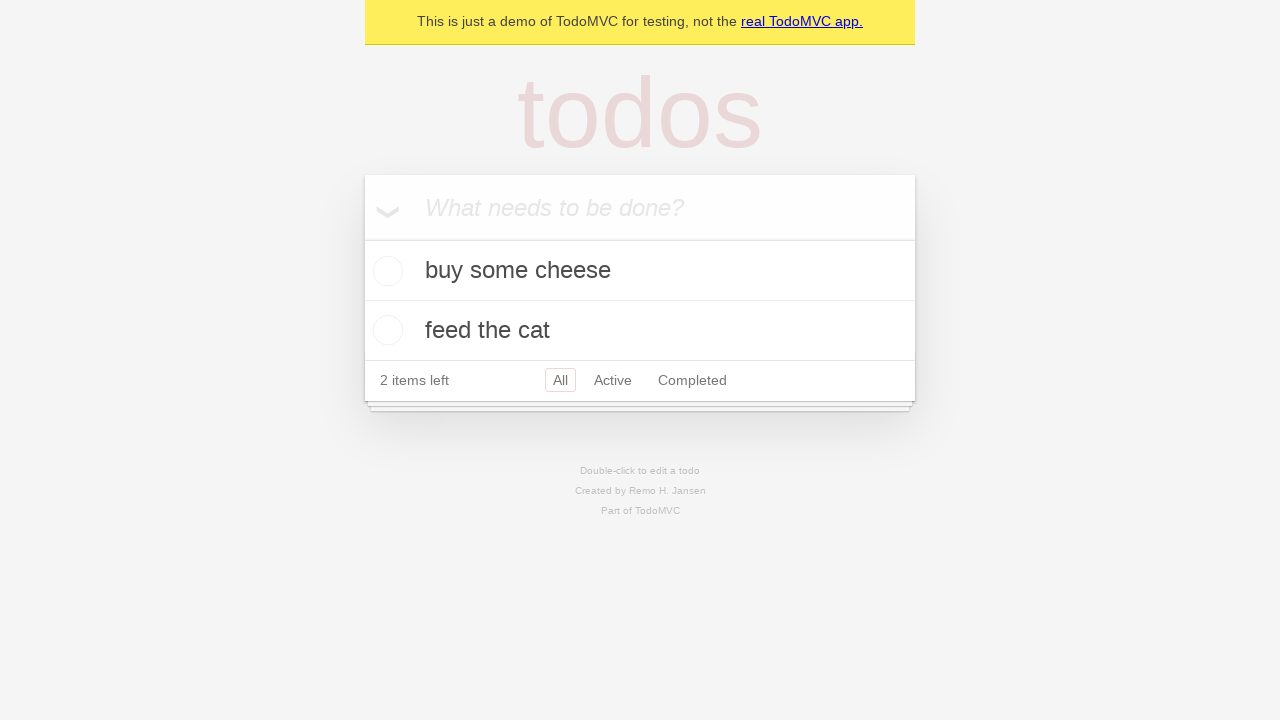

Filled new todo input with 'book a doctors appointment' on internal:attr=[placeholder="What needs to be done?"i]
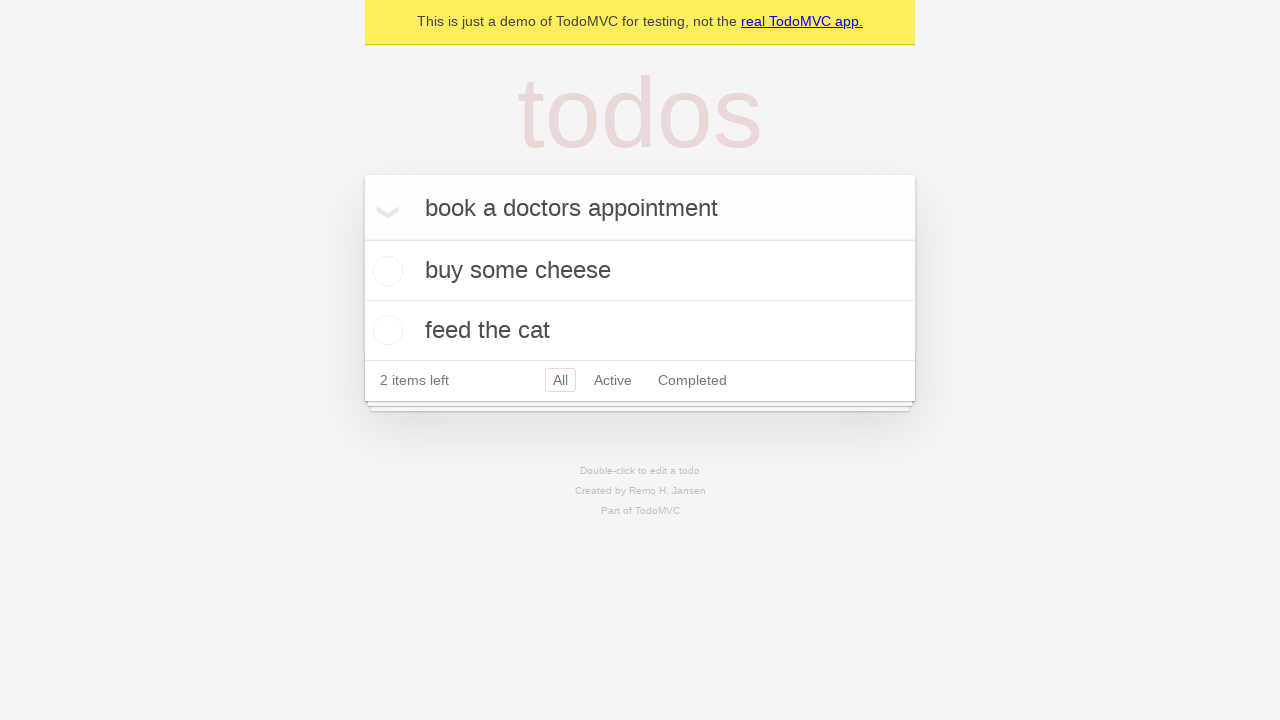

Pressed Enter to create todo 'book a doctors appointment' on internal:attr=[placeholder="What needs to be done?"i]
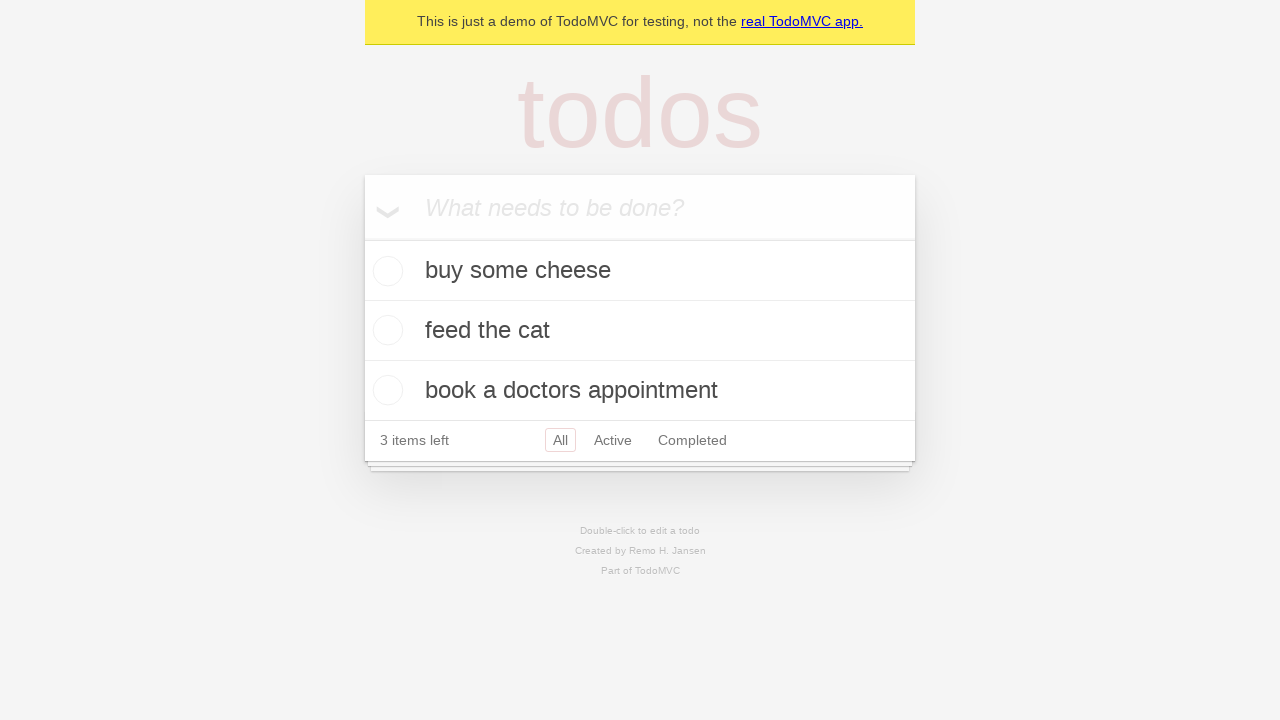

Waited for all 3 todos to be created
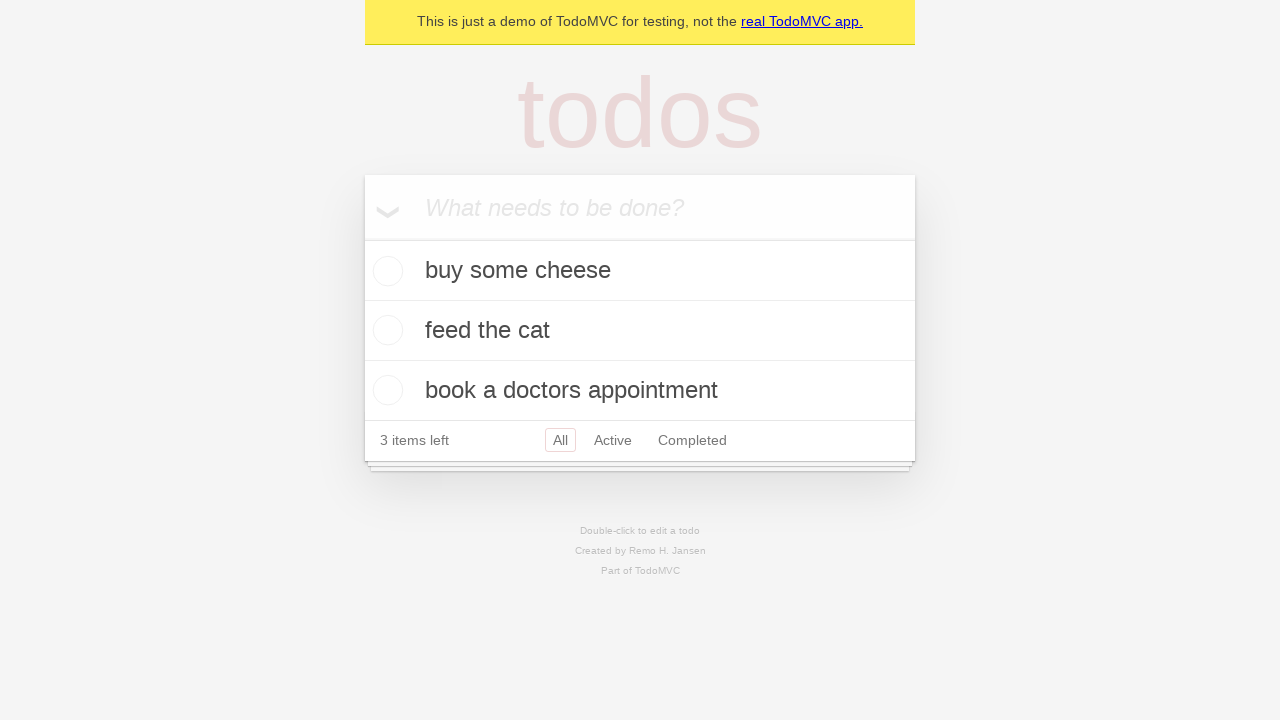

Double-clicked second todo to enter edit mode at (640, 331) on internal:testid=[data-testid="todo-item"s] >> nth=1
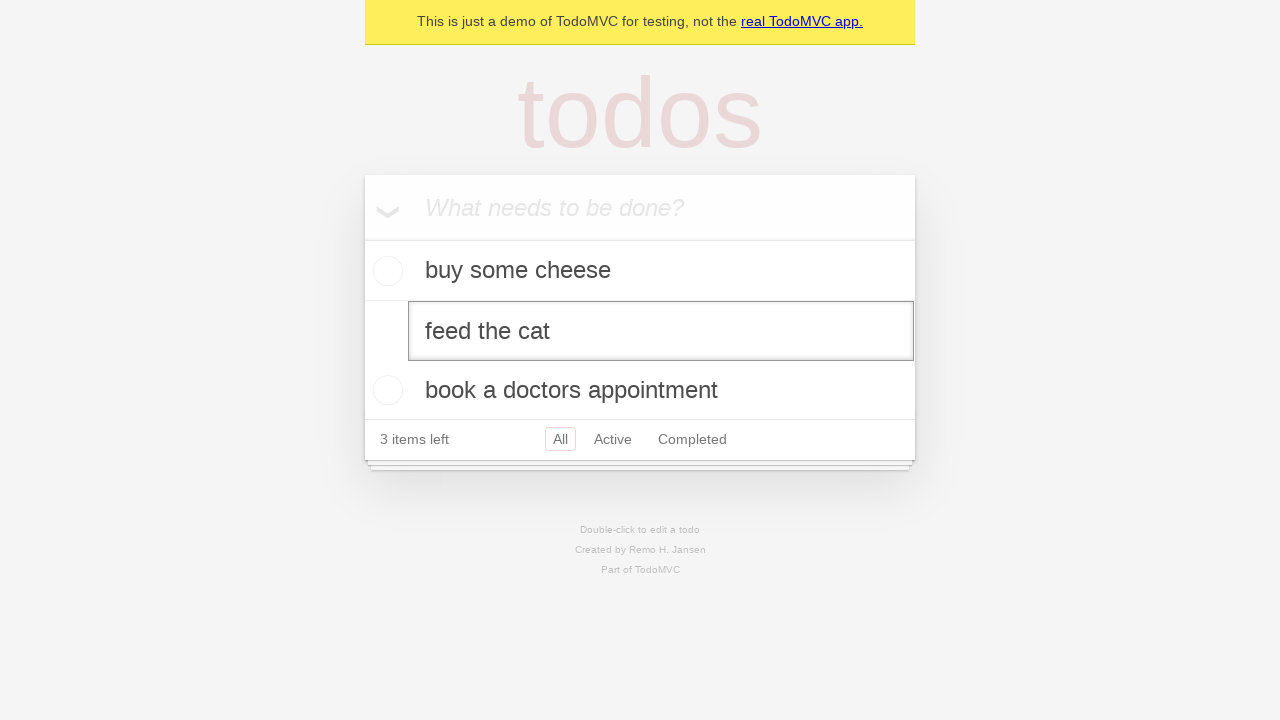

Filled edit input with 'buy some sausages' on internal:testid=[data-testid="todo-item"s] >> nth=1 >> internal:role=textbox[nam
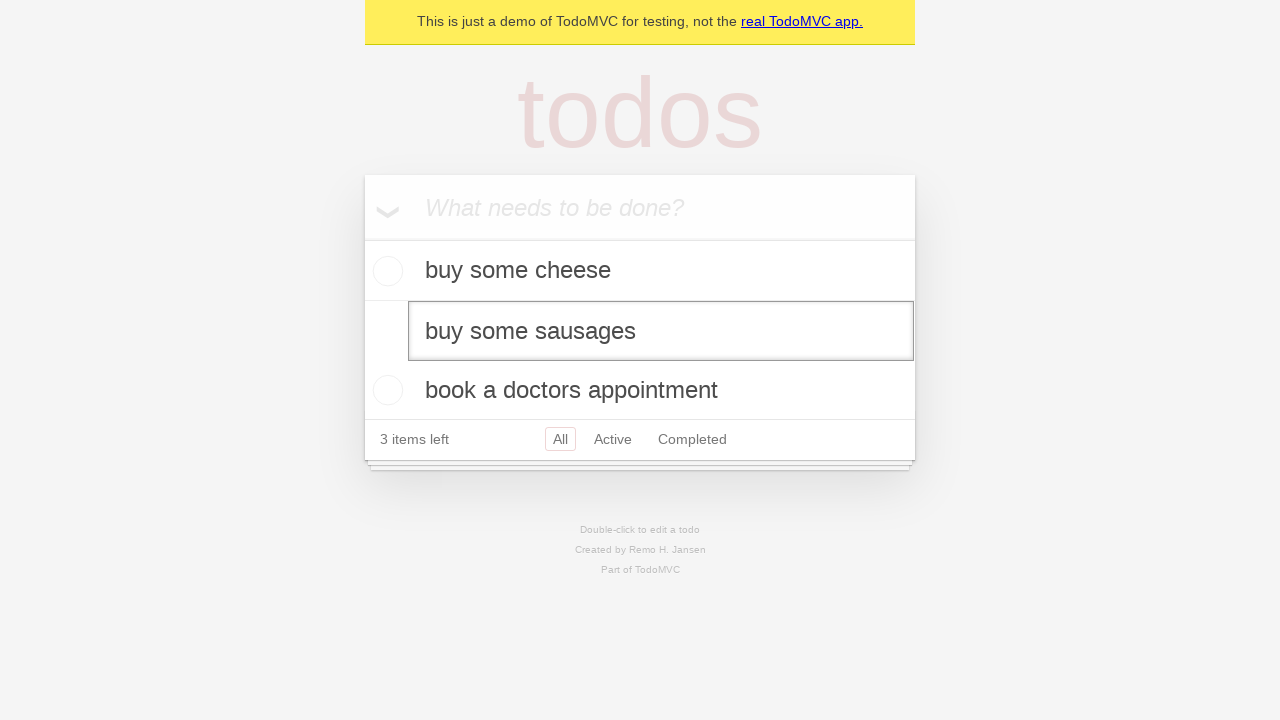

Pressed Escape key to cancel edit on internal:testid=[data-testid="todo-item"s] >> nth=1 >> internal:role=textbox[nam
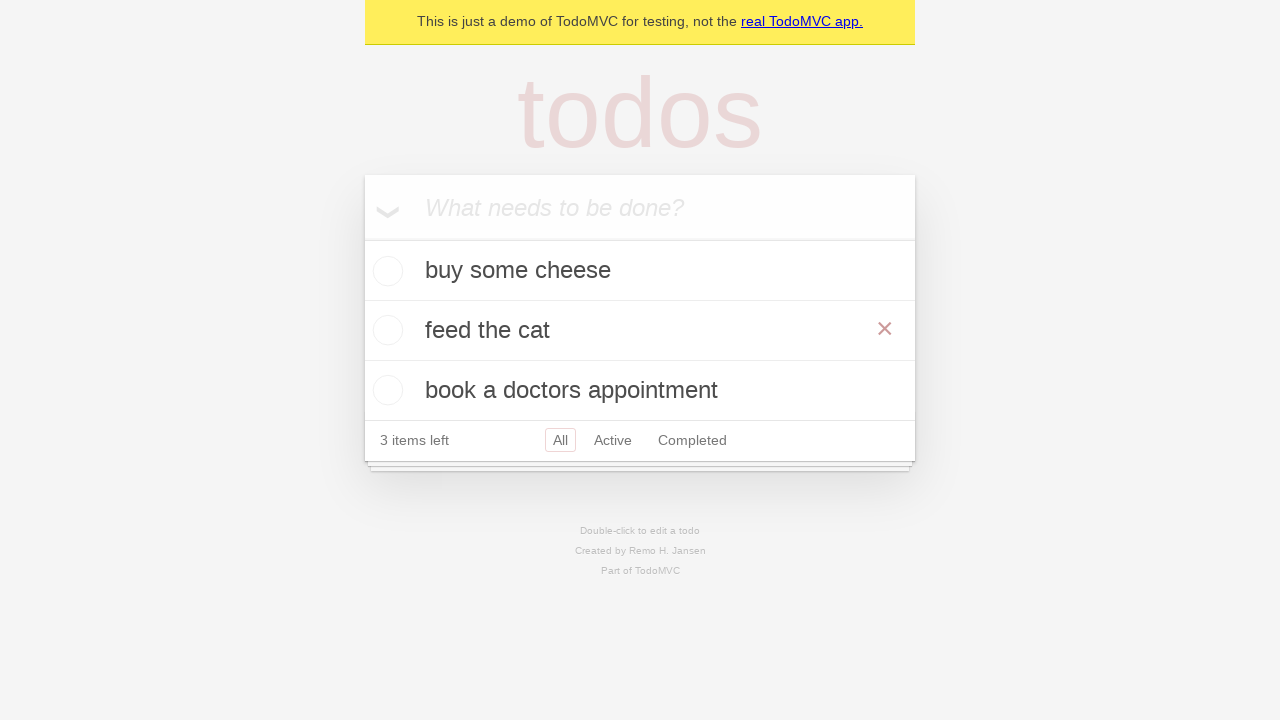

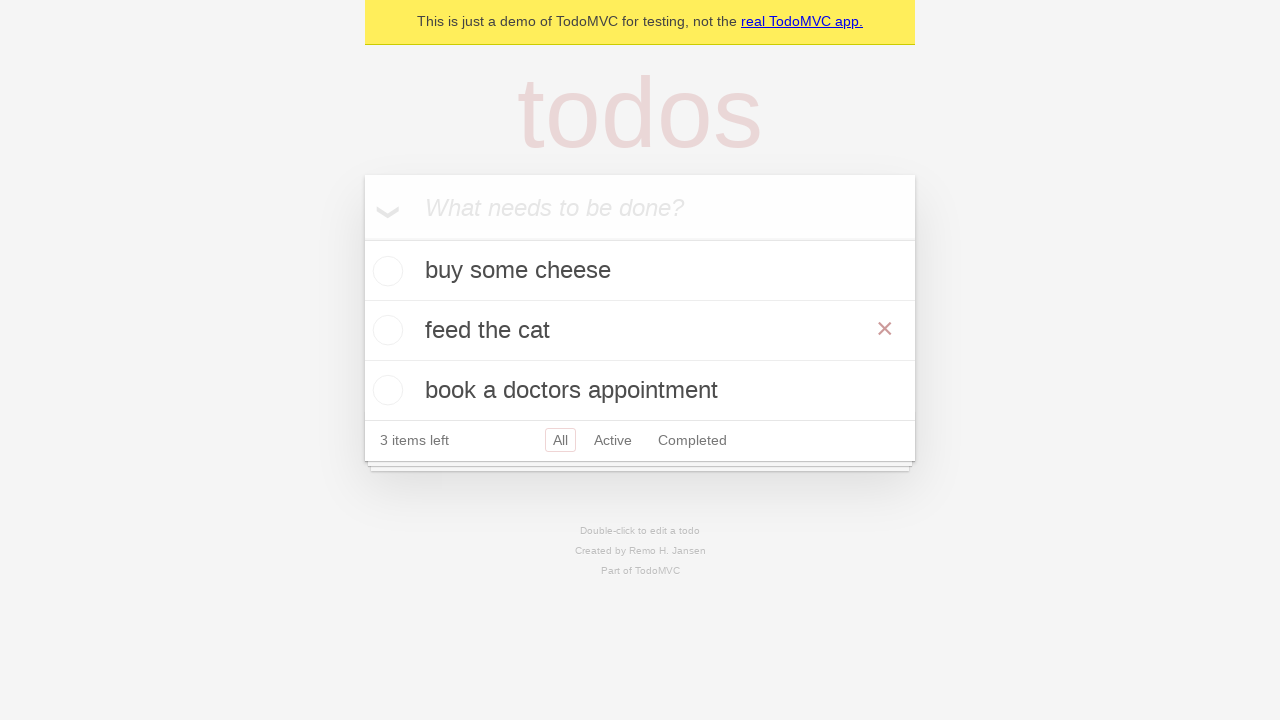